Tests keyboard shortcuts (copy, paste, cut, delete) on a registration form by manipulating text between first name and last name fields

Starting URL: https://demo.automationtesting.in/Register.html

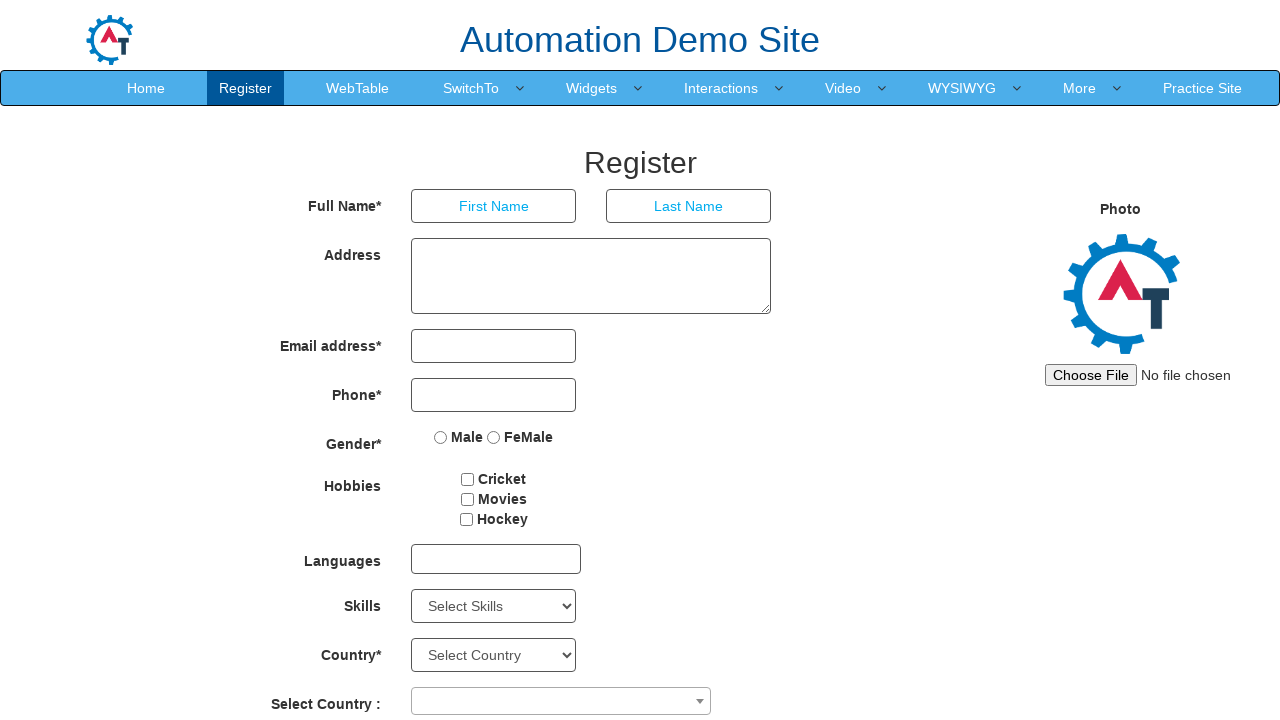

Filled first name field with 'vidya' on //input[@ng-model='FirstName']
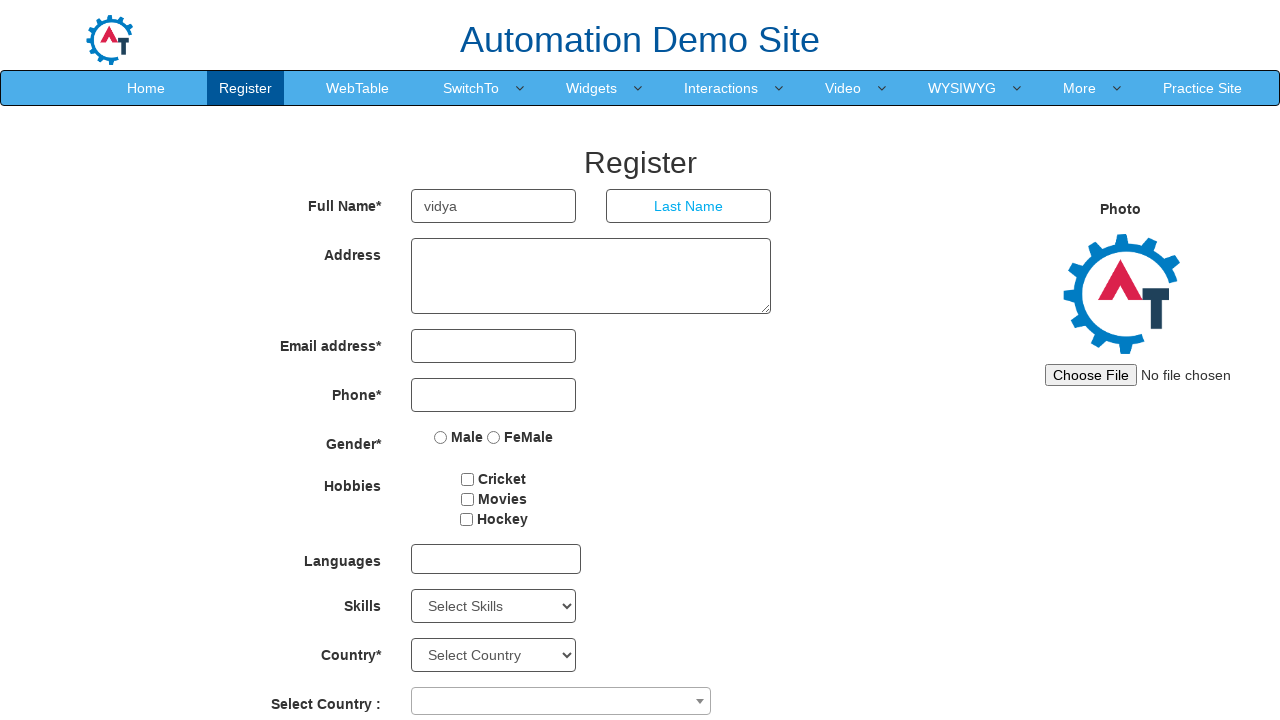

Selected all text in first name field using Ctrl+A on xpath=//input[@ng-model='FirstName']
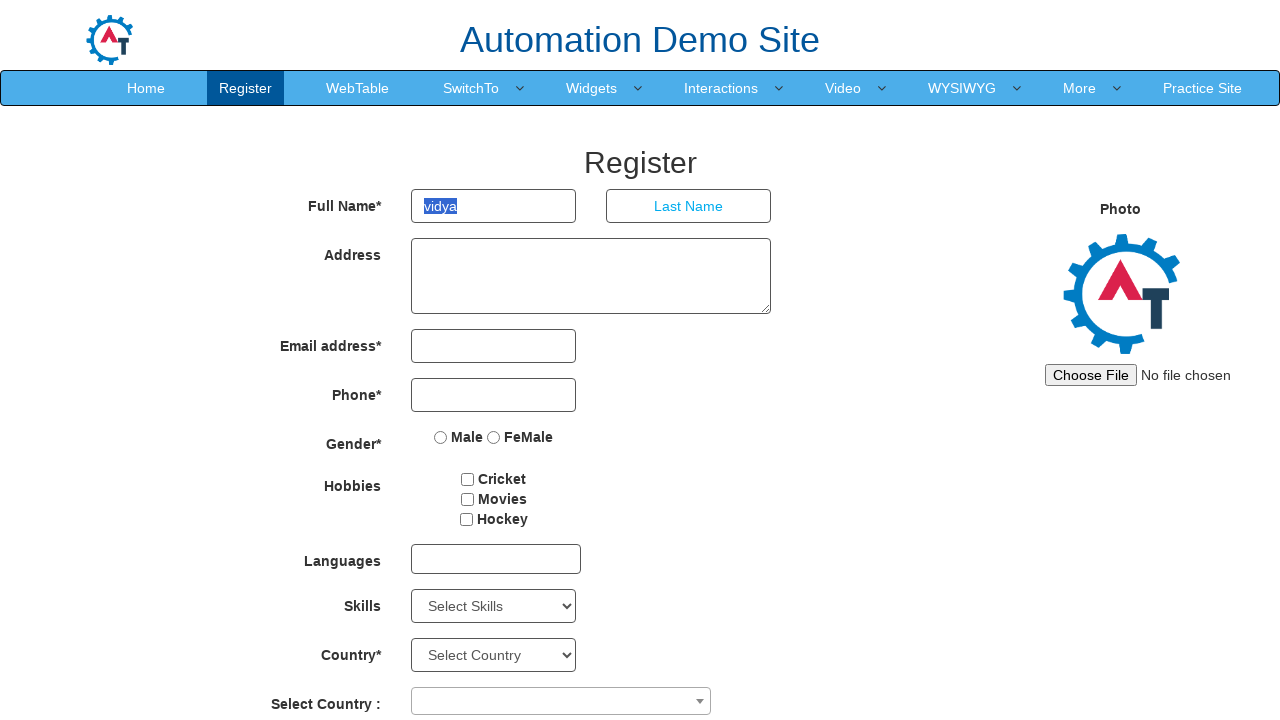

Copied text from first name field using Ctrl+C on xpath=//input[@ng-model='FirstName']
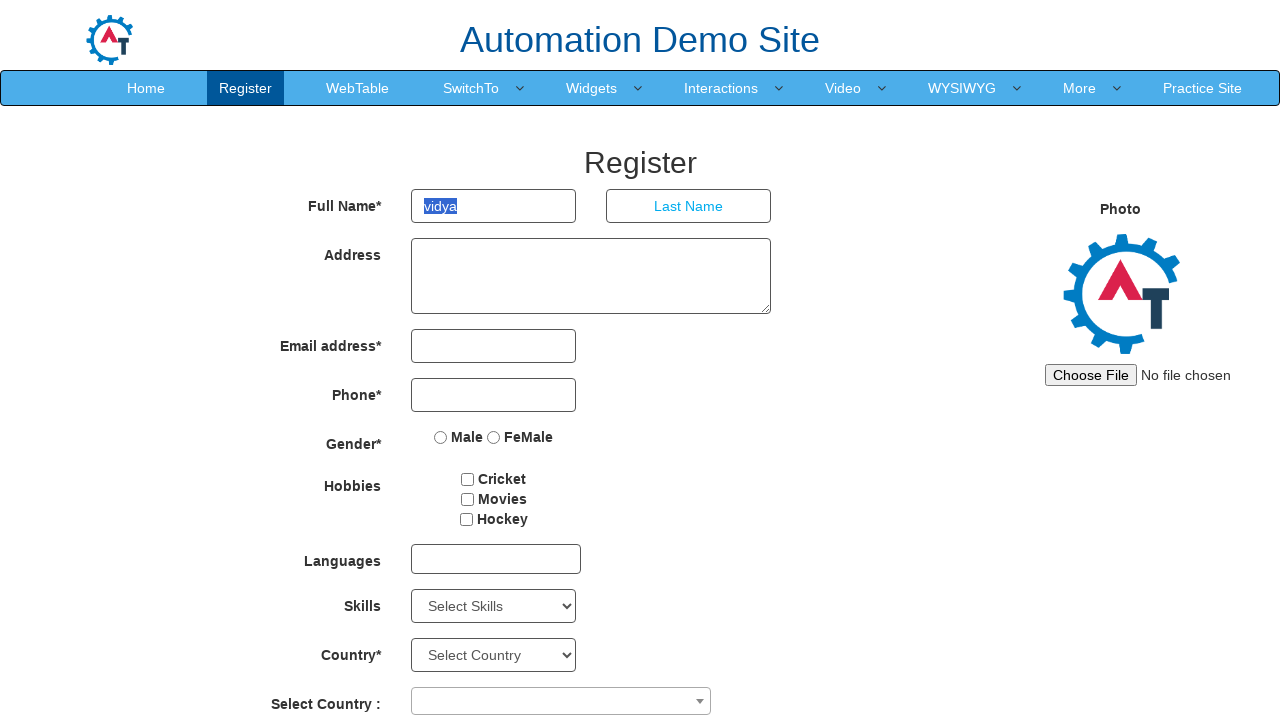

Pasted text into last name field using Ctrl+V on xpath=//input[@ng-model='LastName']
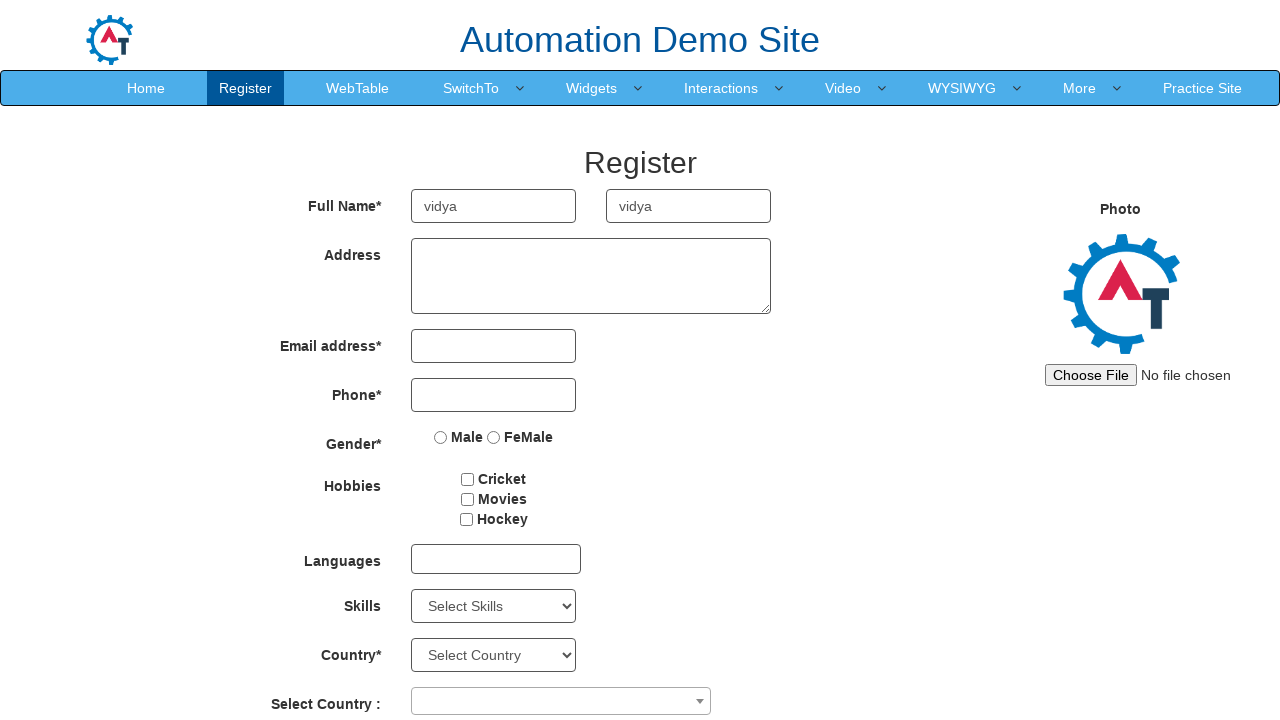

Refilled first name field with 'vidya' for cut-paste test on //input[@ng-model='FirstName']
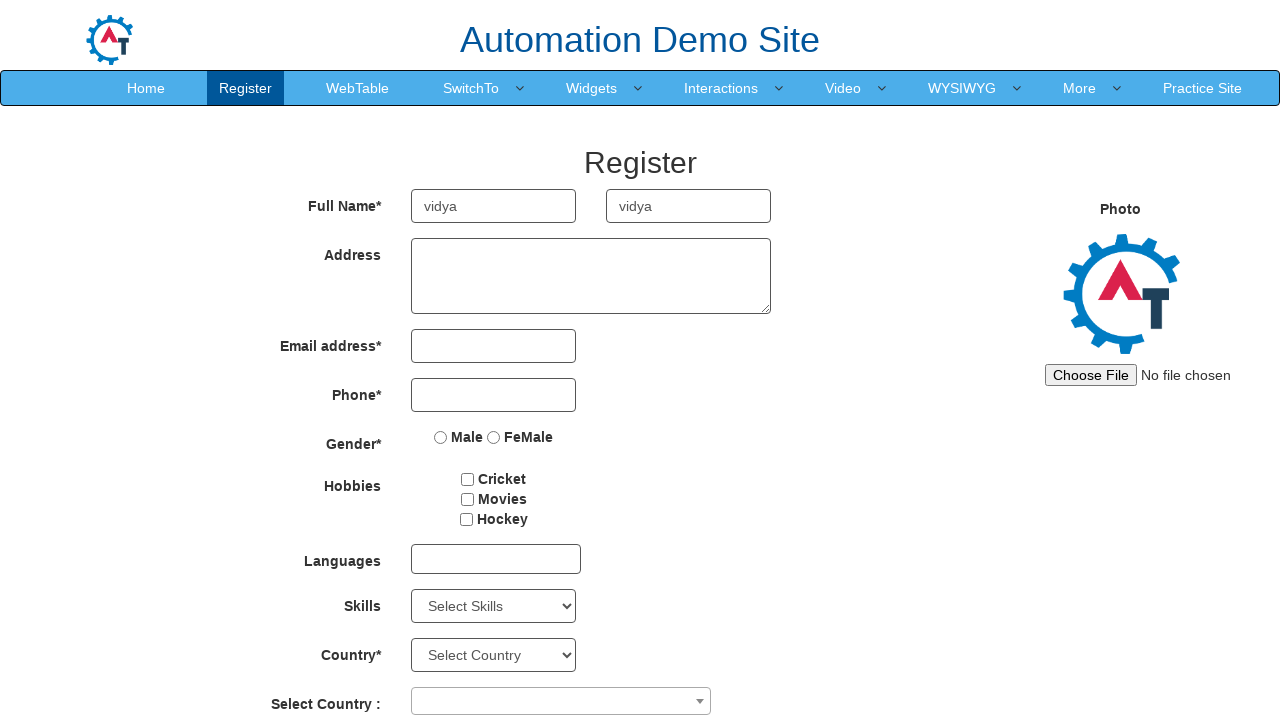

Selected all text in first name field using Ctrl+A on xpath=//input[@ng-model='FirstName']
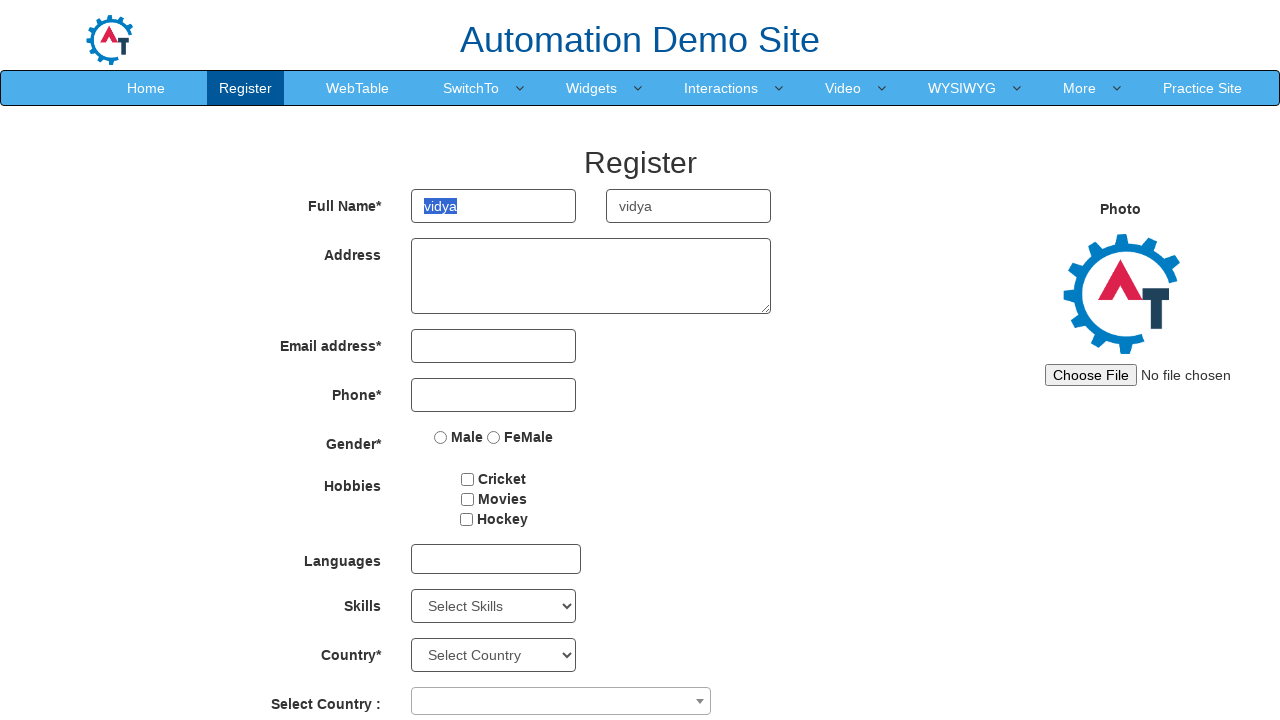

Cut text from first name field using Ctrl+X on xpath=//input[@ng-model='FirstName']
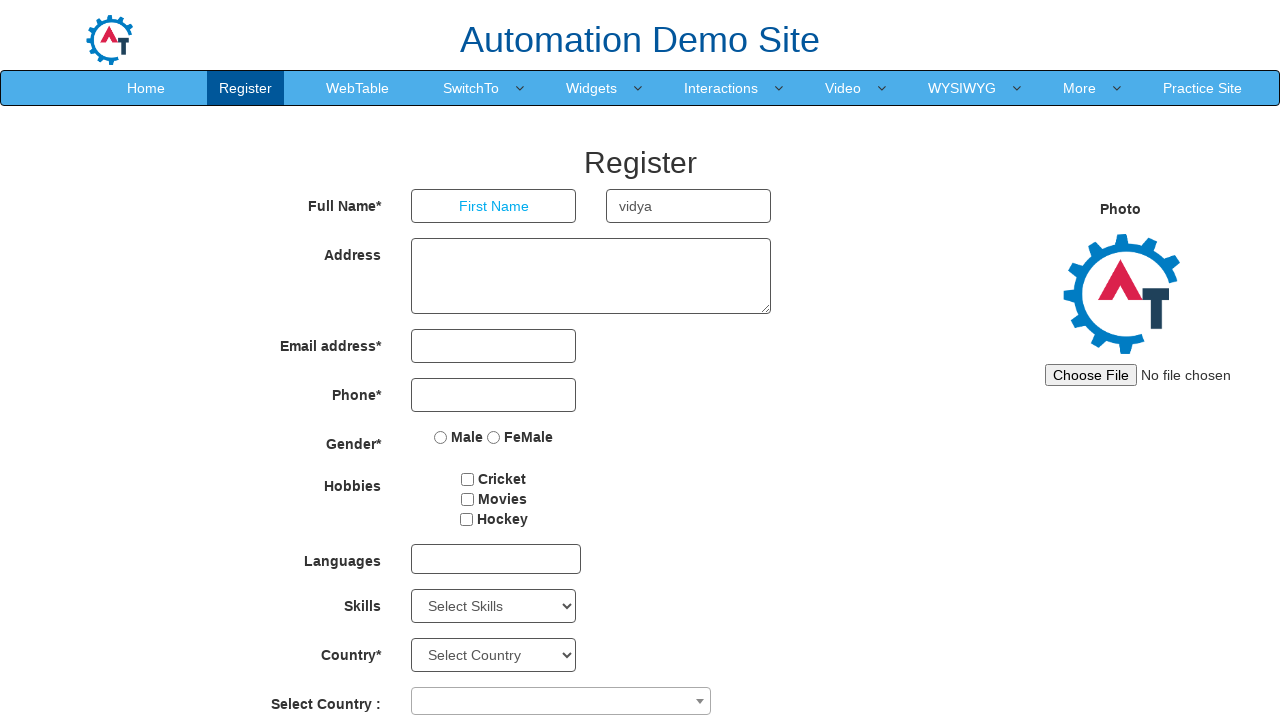

Pasted cut text into last name field using Ctrl+V on xpath=//input[@ng-model='LastName']
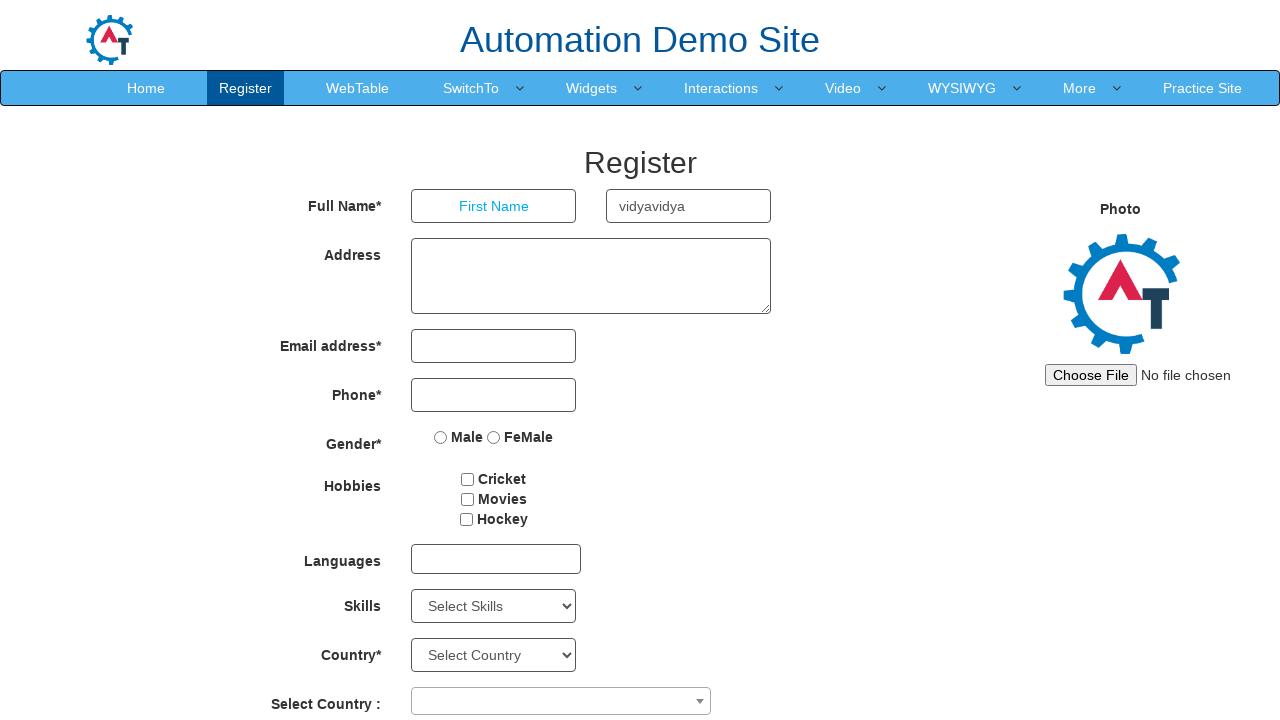

Filled first name field with 'vidya' for delete test on //input[@ng-model='FirstName']
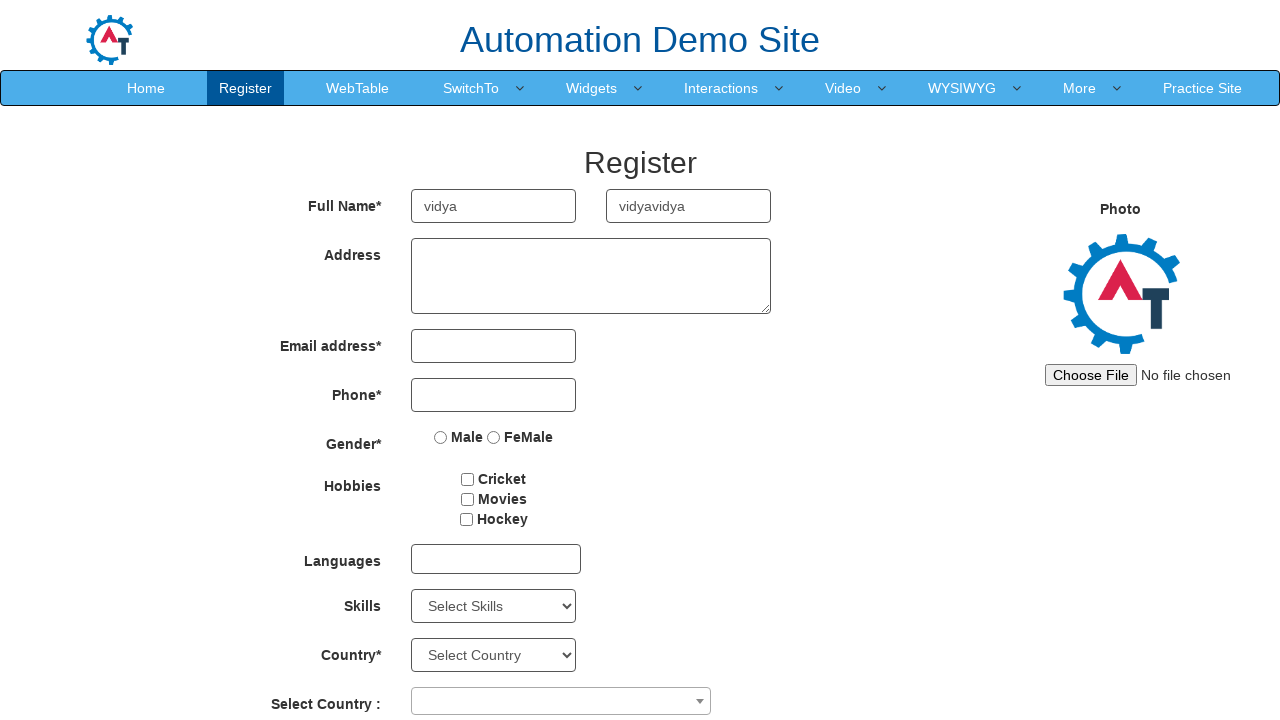

Selected all text in first name field using Ctrl+A on xpath=//input[@ng-model='FirstName']
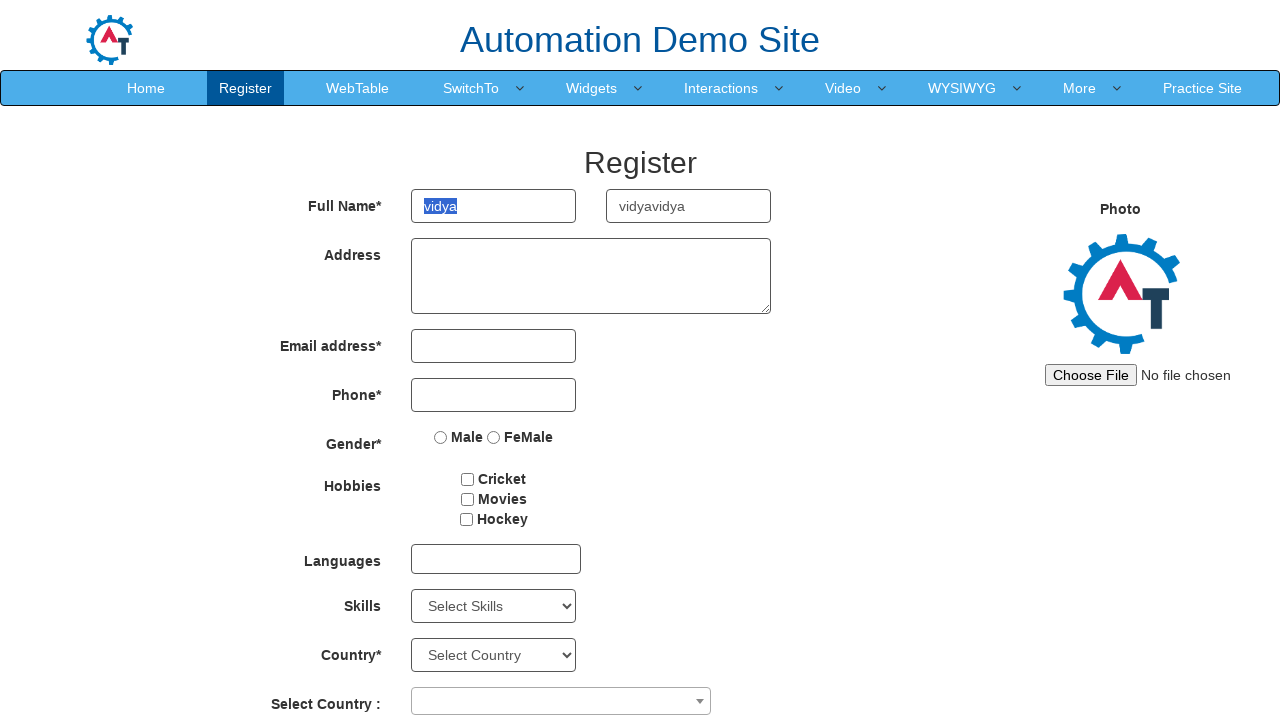

Deleted selected text from first name field using Delete key on xpath=//input[@ng-model='FirstName']
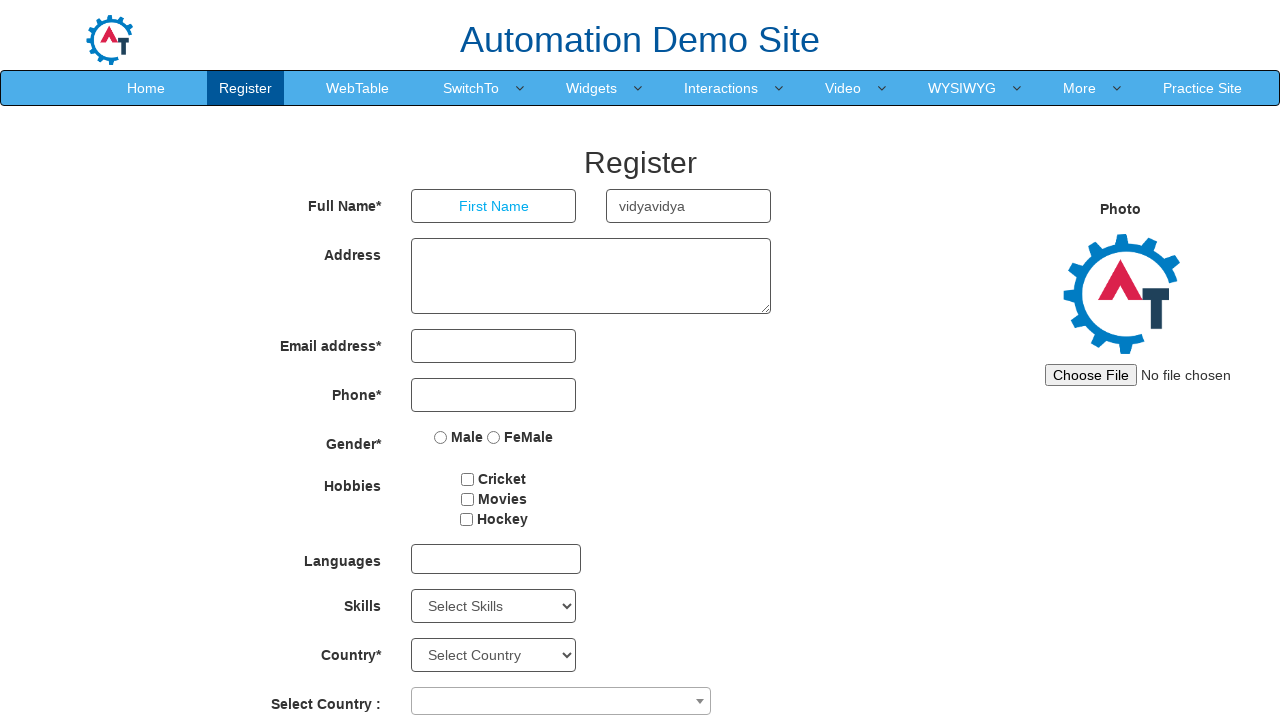

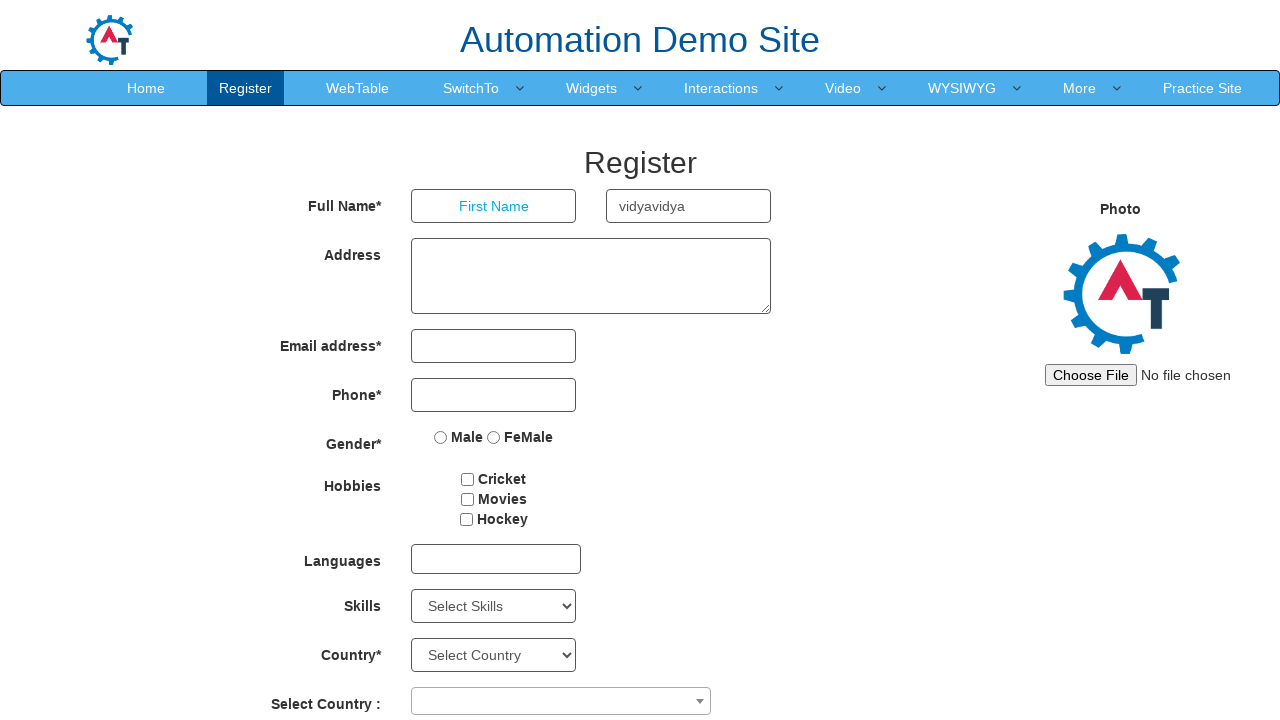